Tests editing a todo item by double-clicking and changing its text

Starting URL: https://demo.playwright.dev/todomvc

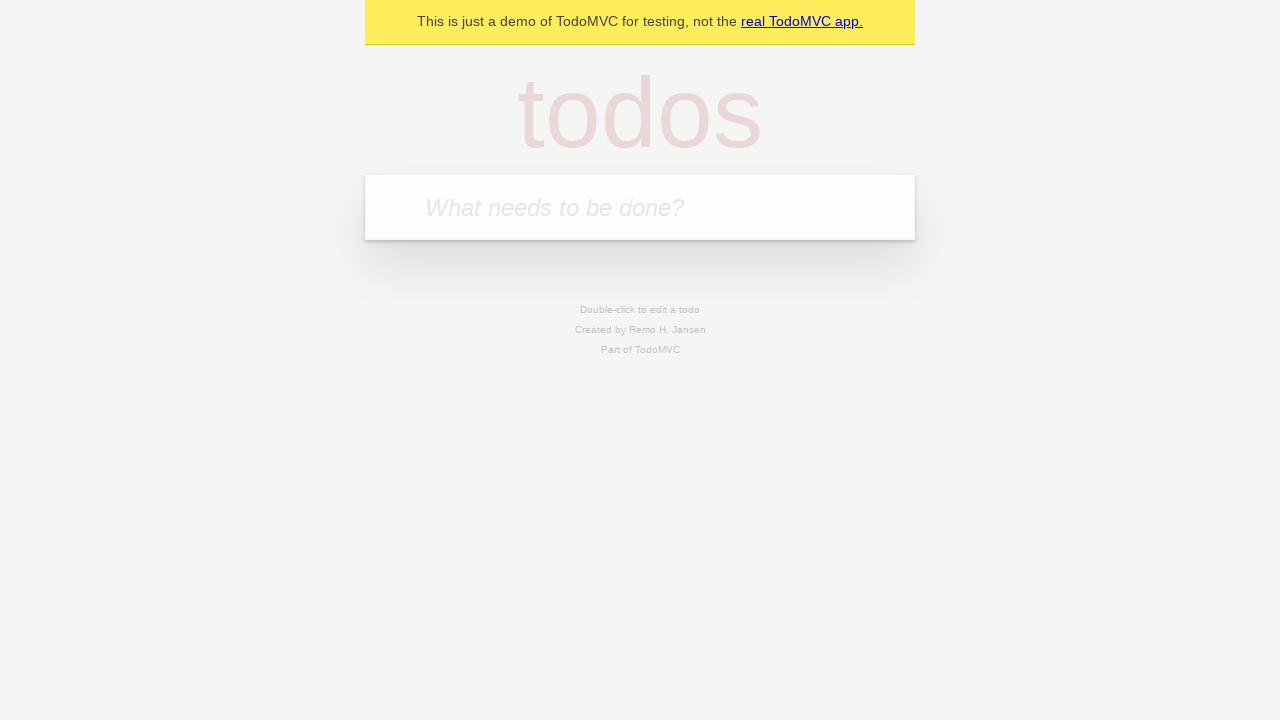

Filled new todo field with 'buy some cheese' on .new-todo
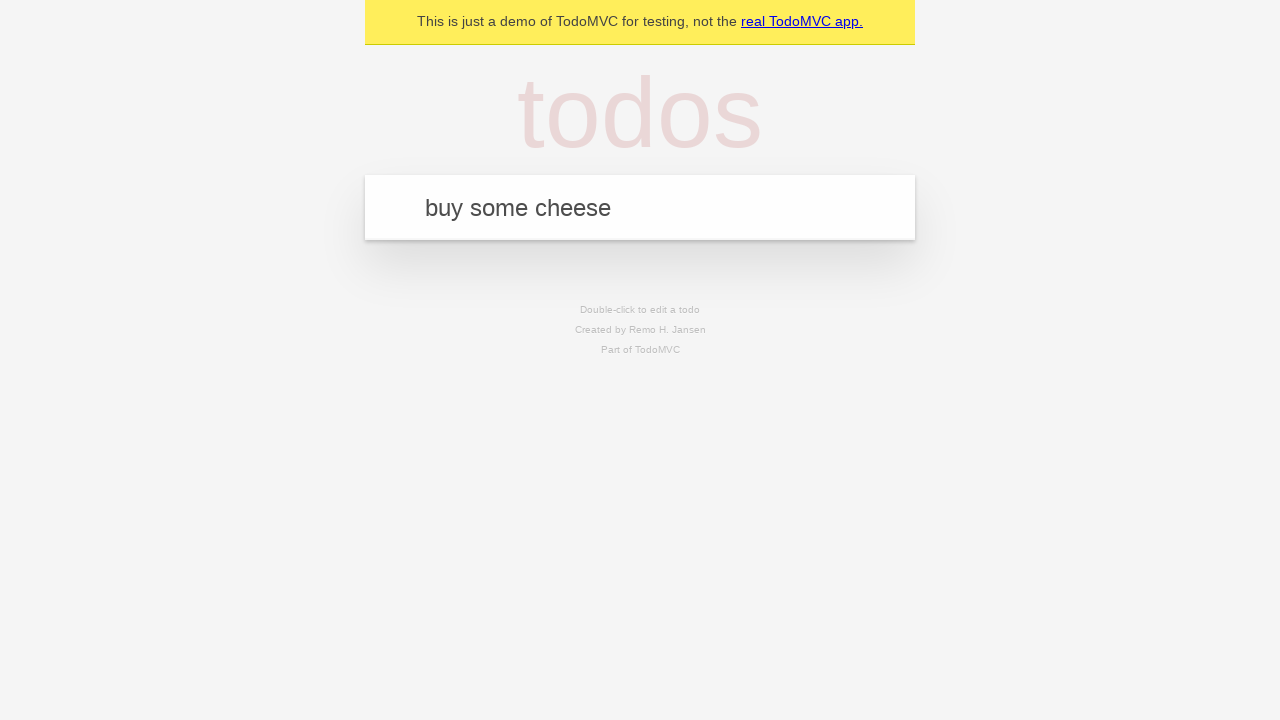

Pressed Enter to create first todo on .new-todo
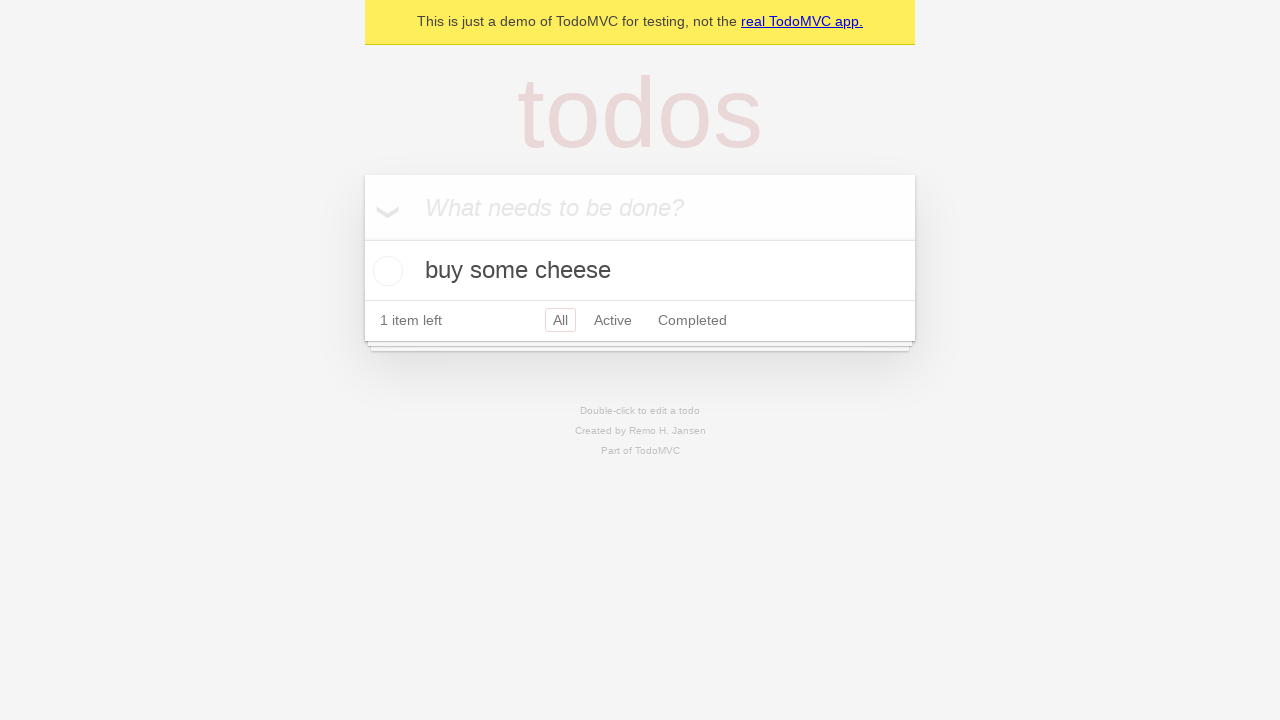

Filled new todo field with 'feed the cat' on .new-todo
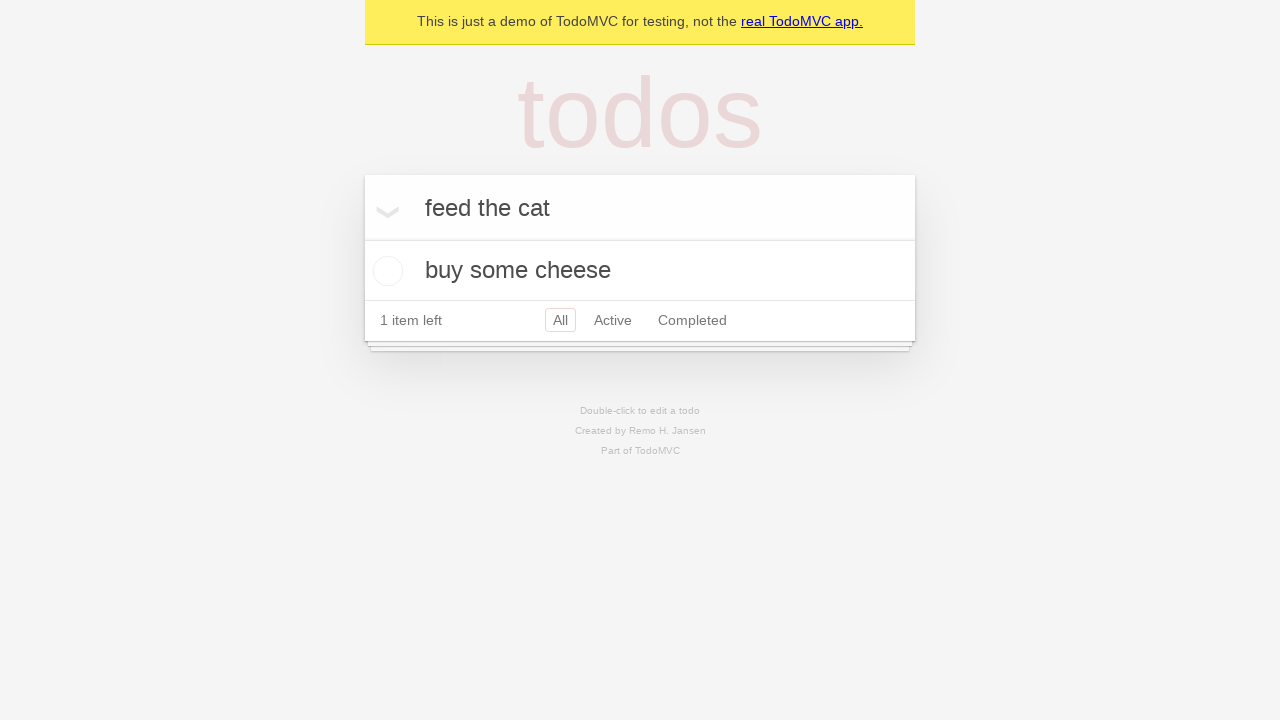

Pressed Enter to create second todo on .new-todo
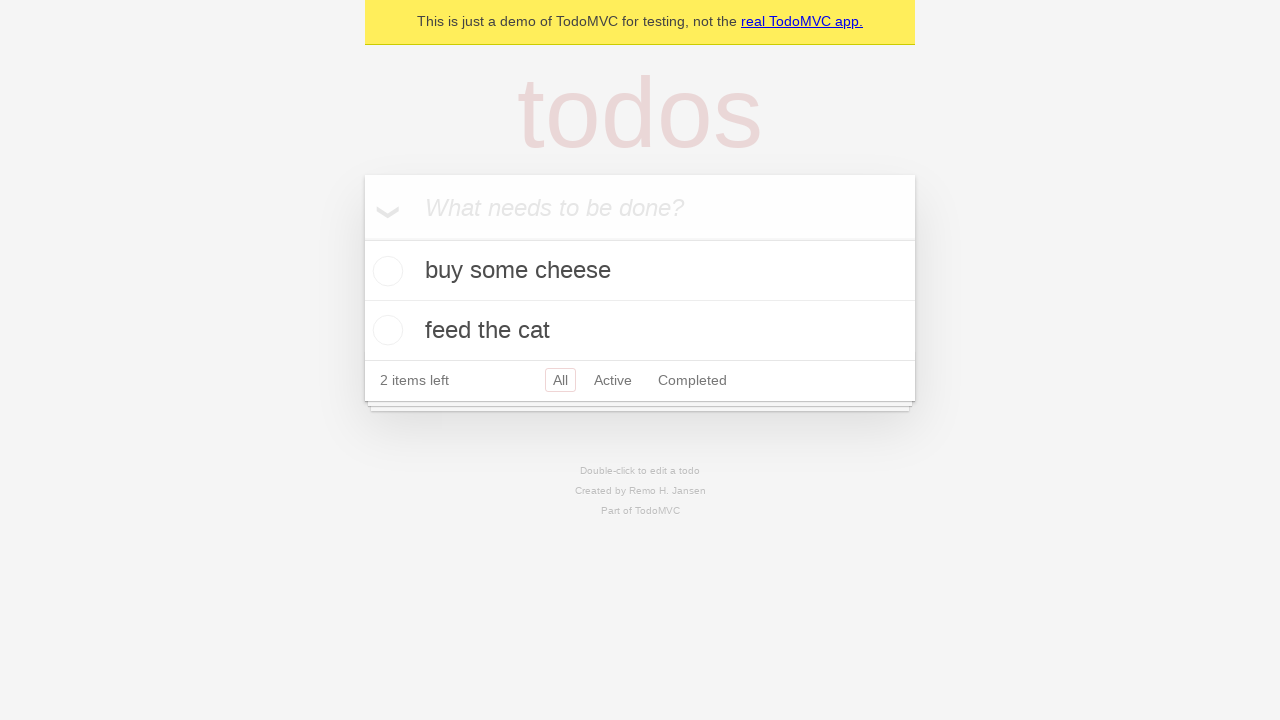

Filled new todo field with 'book a doctors appointment' on .new-todo
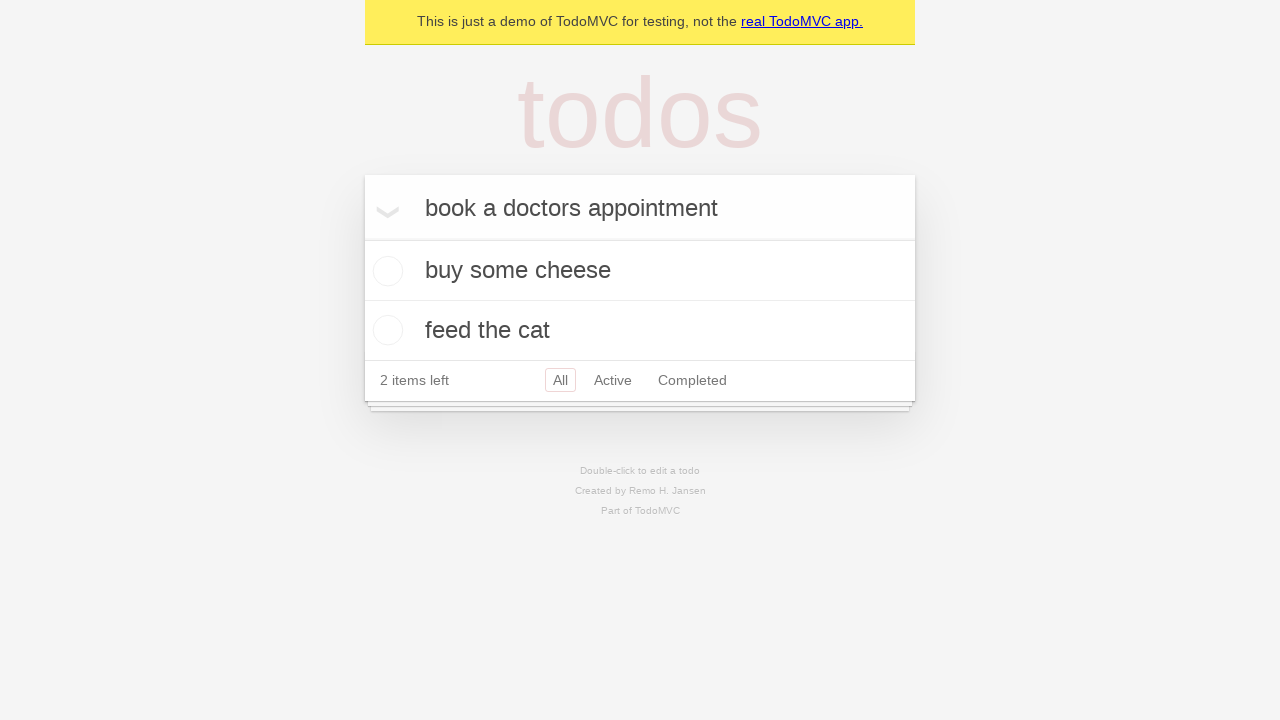

Pressed Enter to create third todo on .new-todo
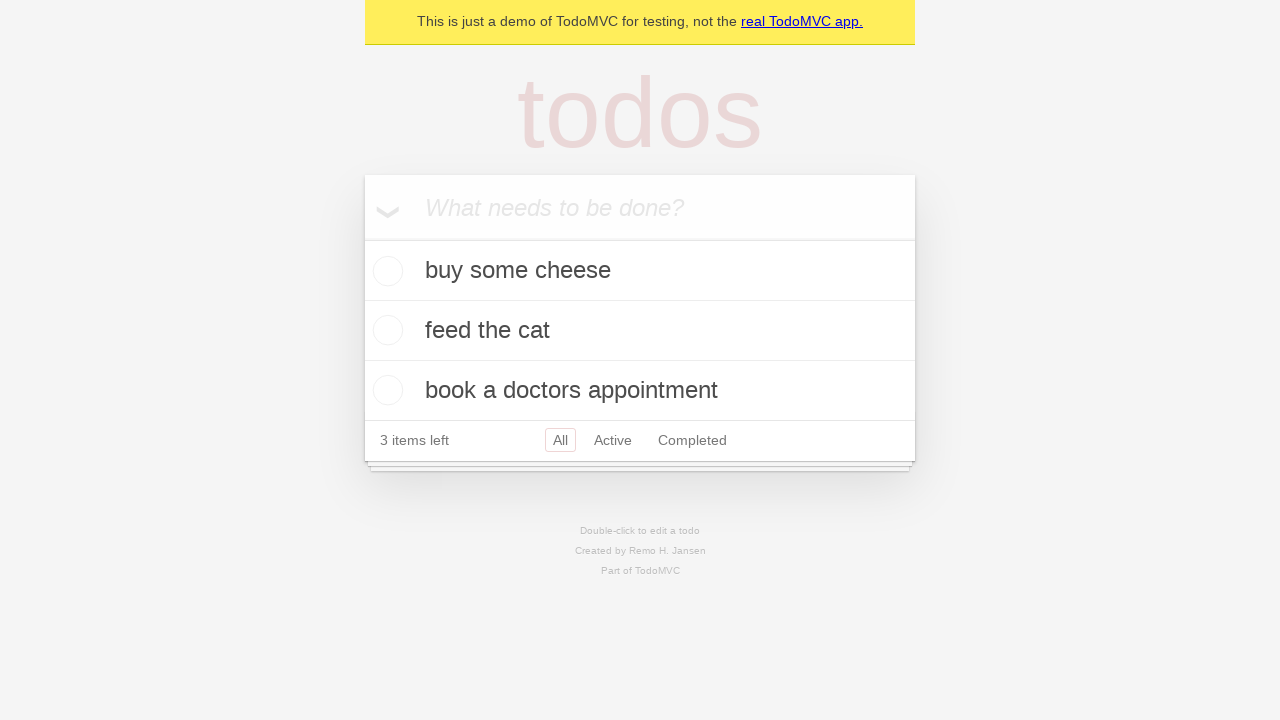

Double-clicked second todo item to enter edit mode at (640, 331) on .todo-list li >> nth=1
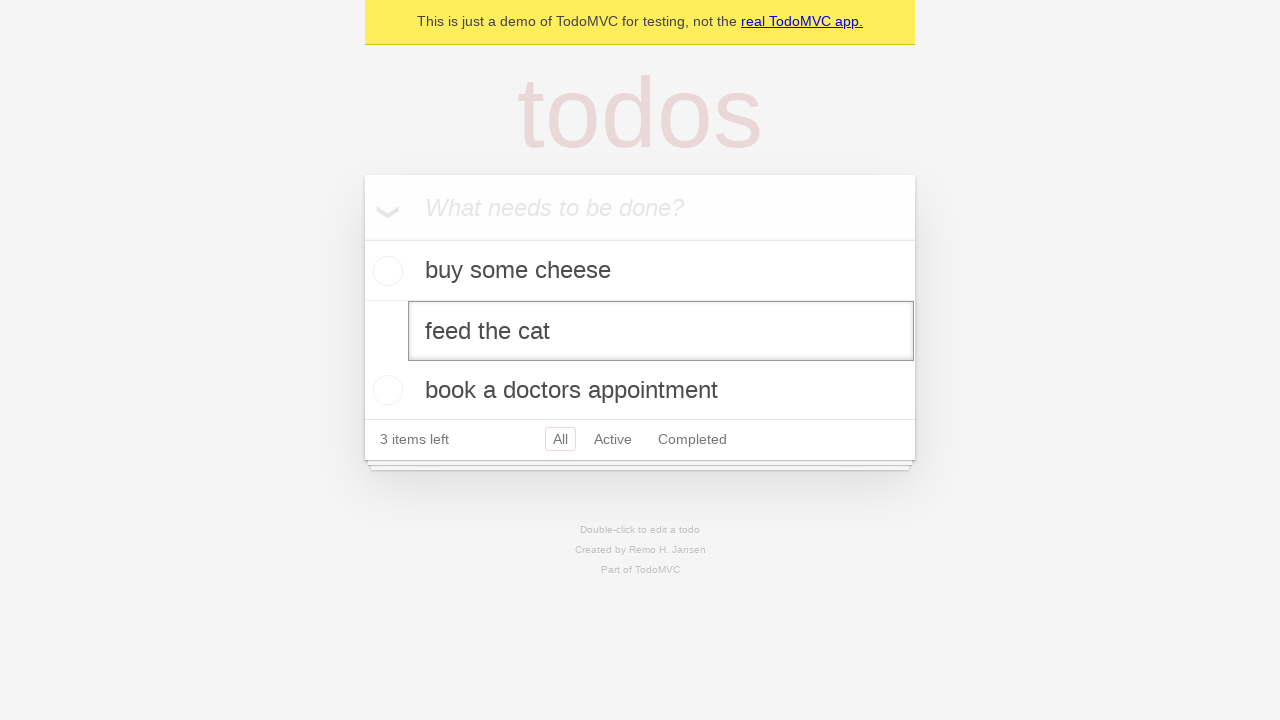

Changed todo text to 'buy some sausages' on .todo-list li >> nth=1 >> .edit
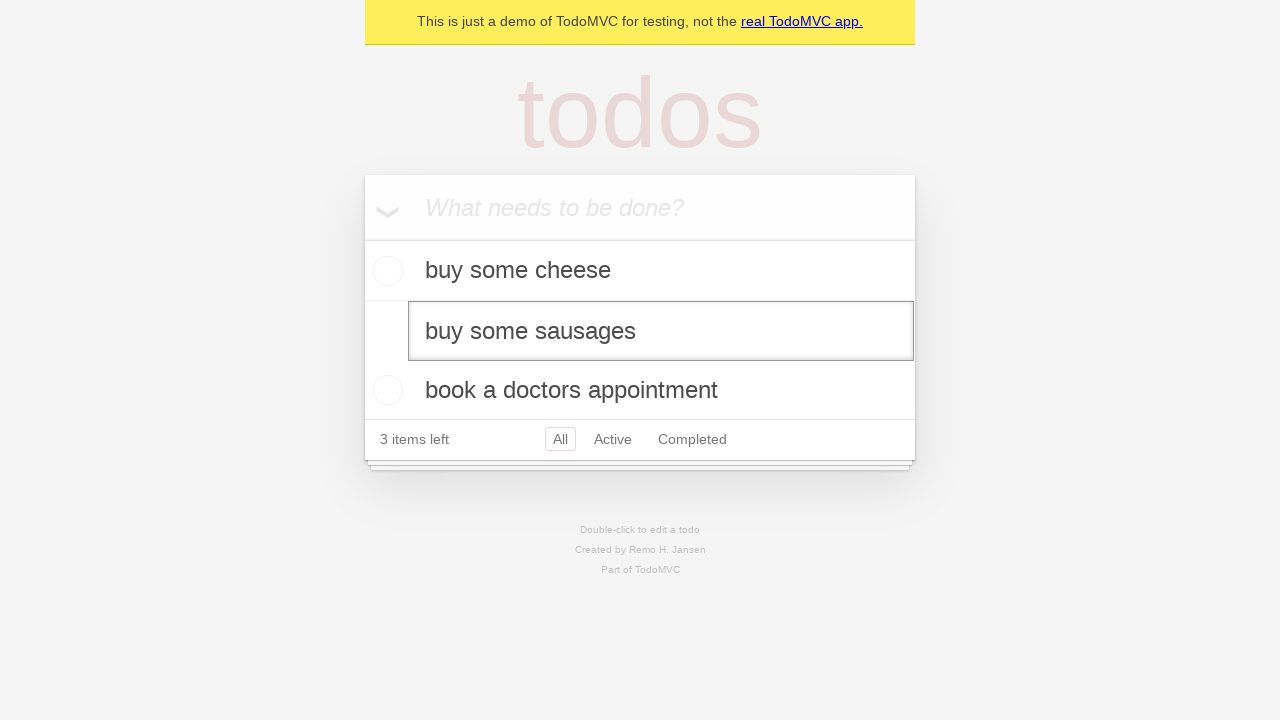

Pressed Enter to save edited todo on .todo-list li >> nth=1 >> .edit
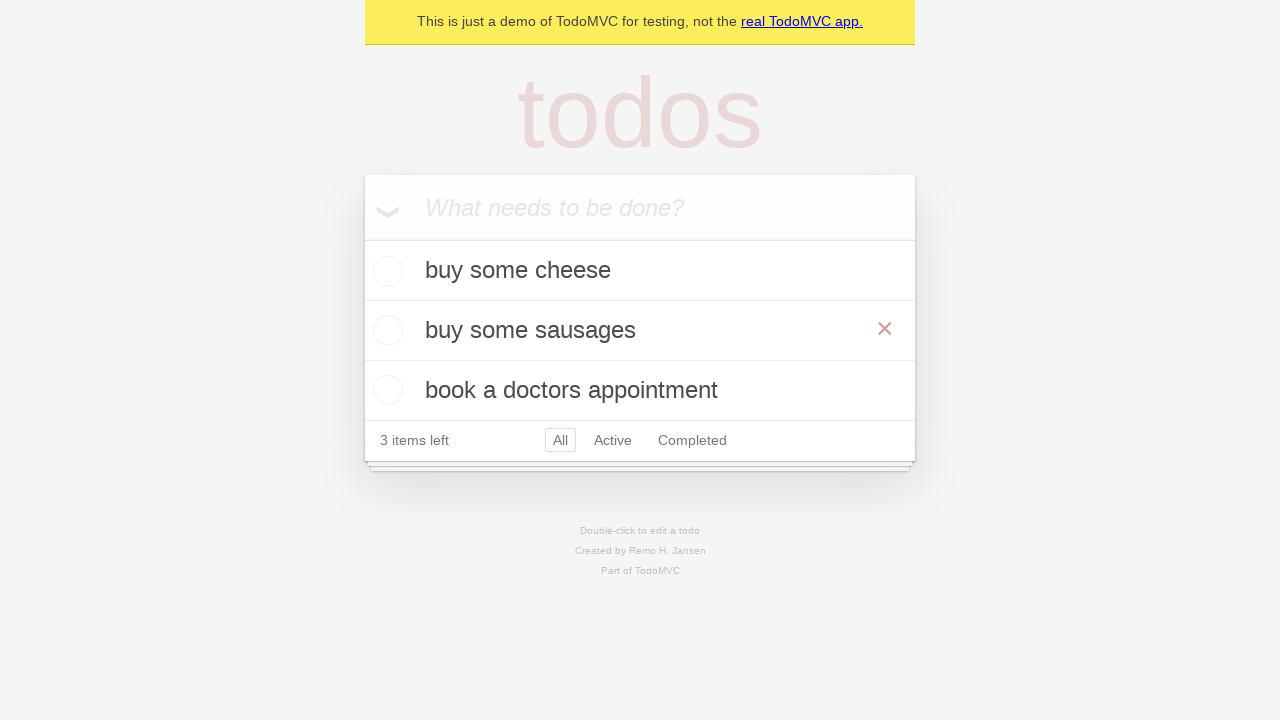

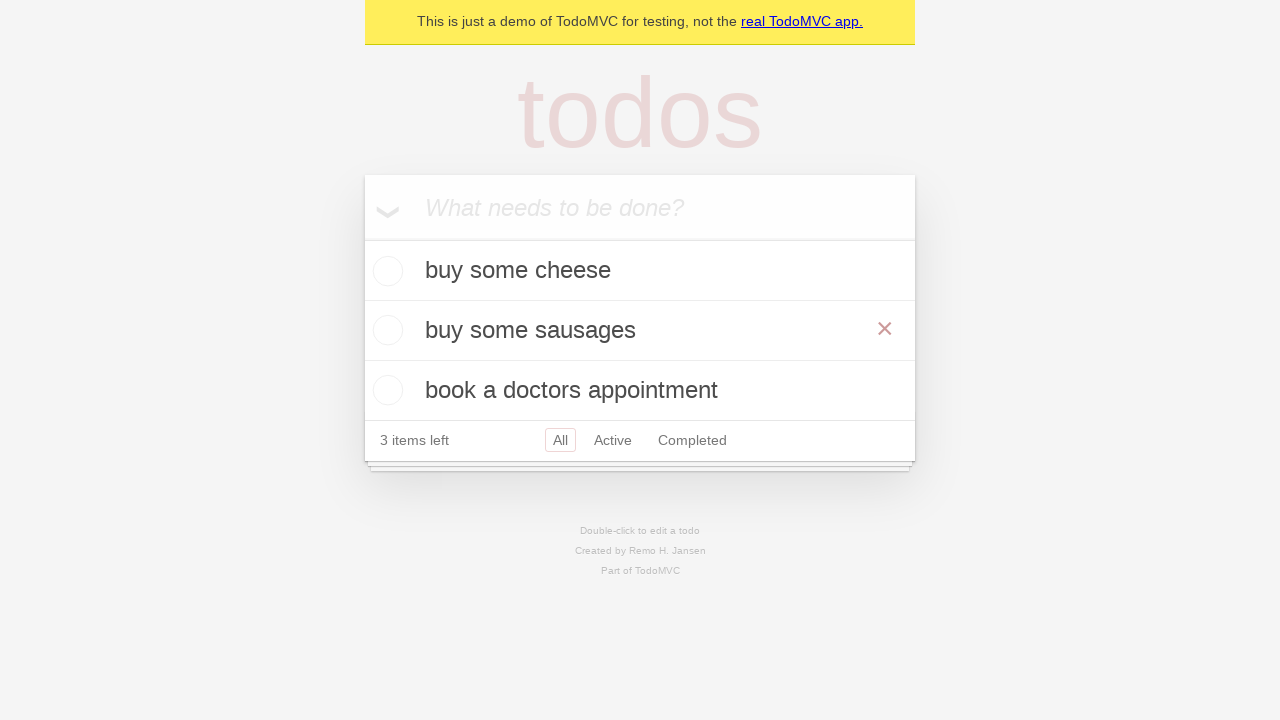